Tests a memory tracking dashboard by refreshing the page, clicking on filter buttons (filterPageData and filterPageAnalytics), and verifying that the crash statistics update after each filter selection.

Starting URL: http://s3.amazonaws.com/co.tulip.cdn/memtracking/index.html

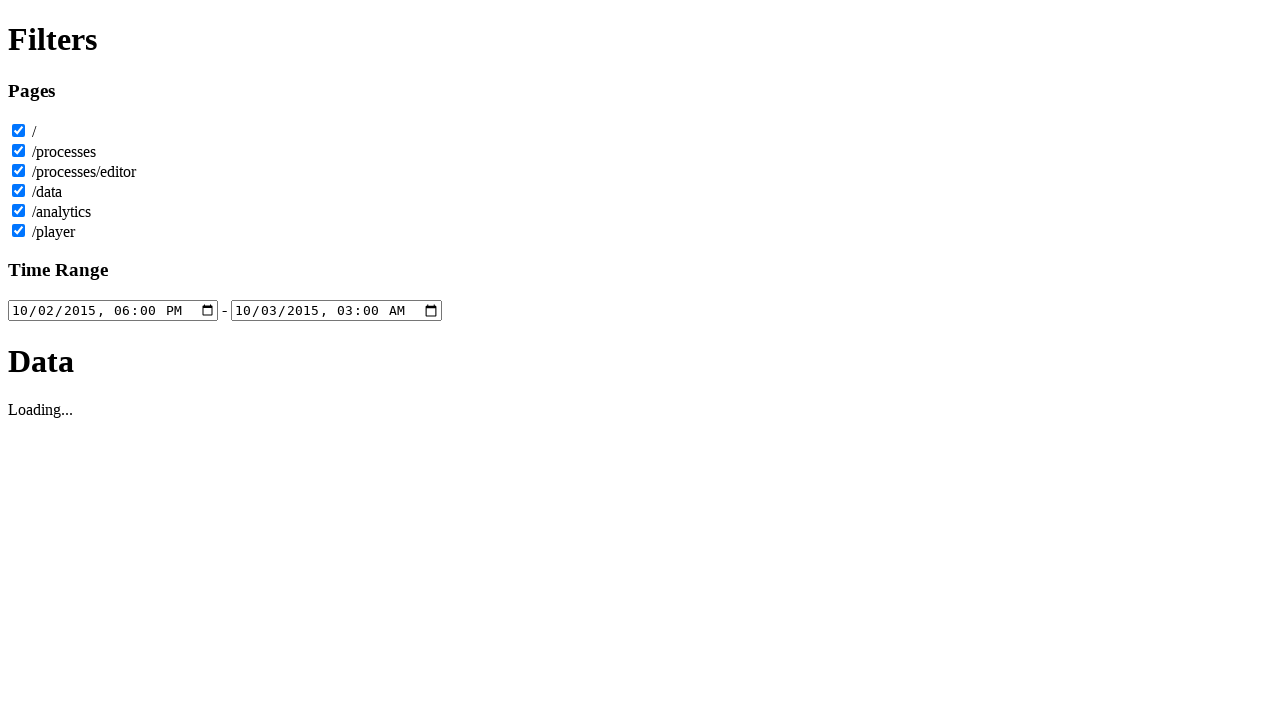

Reloaded the memory tracking dashboard page
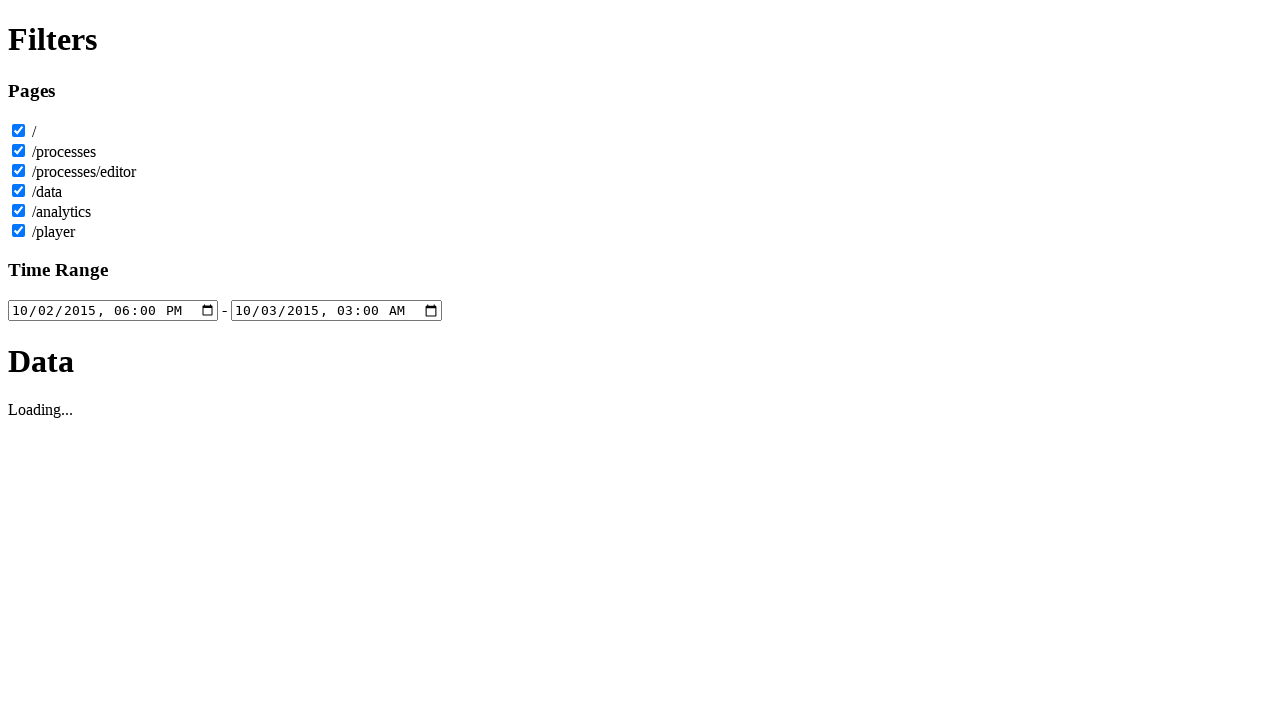

Crash statistics element loaded
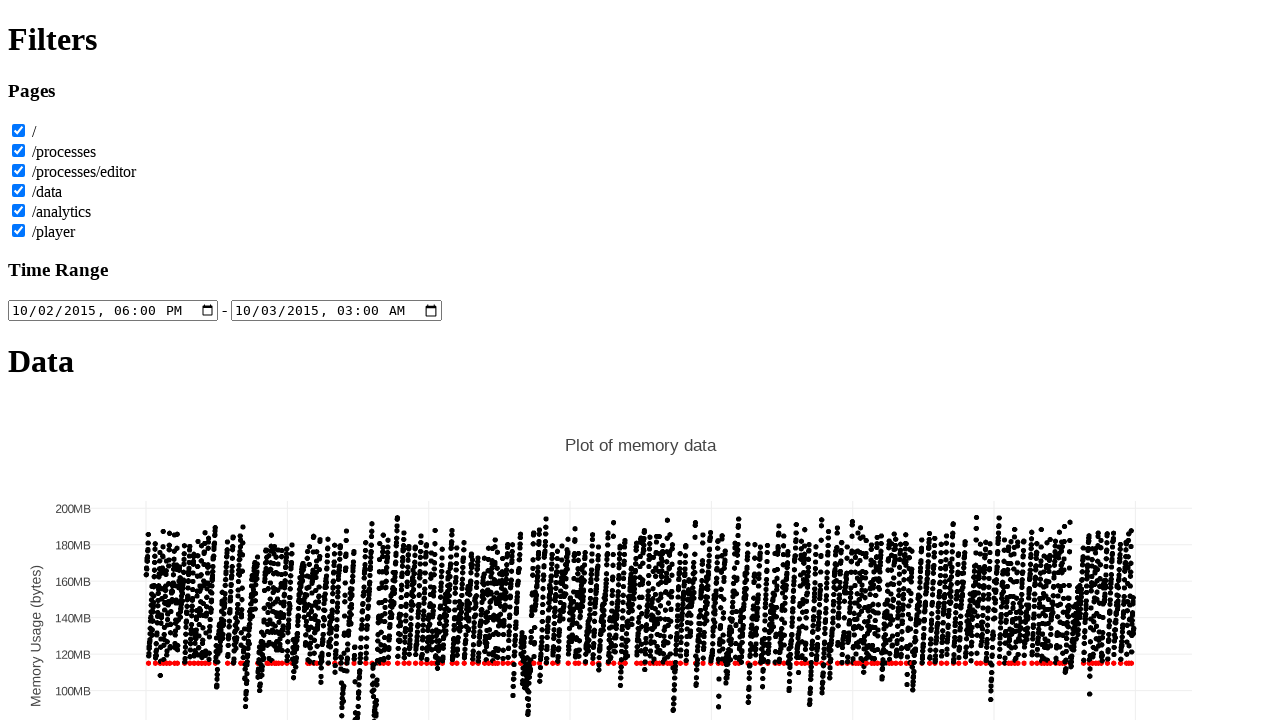

Captured initial crash statistics value: 181
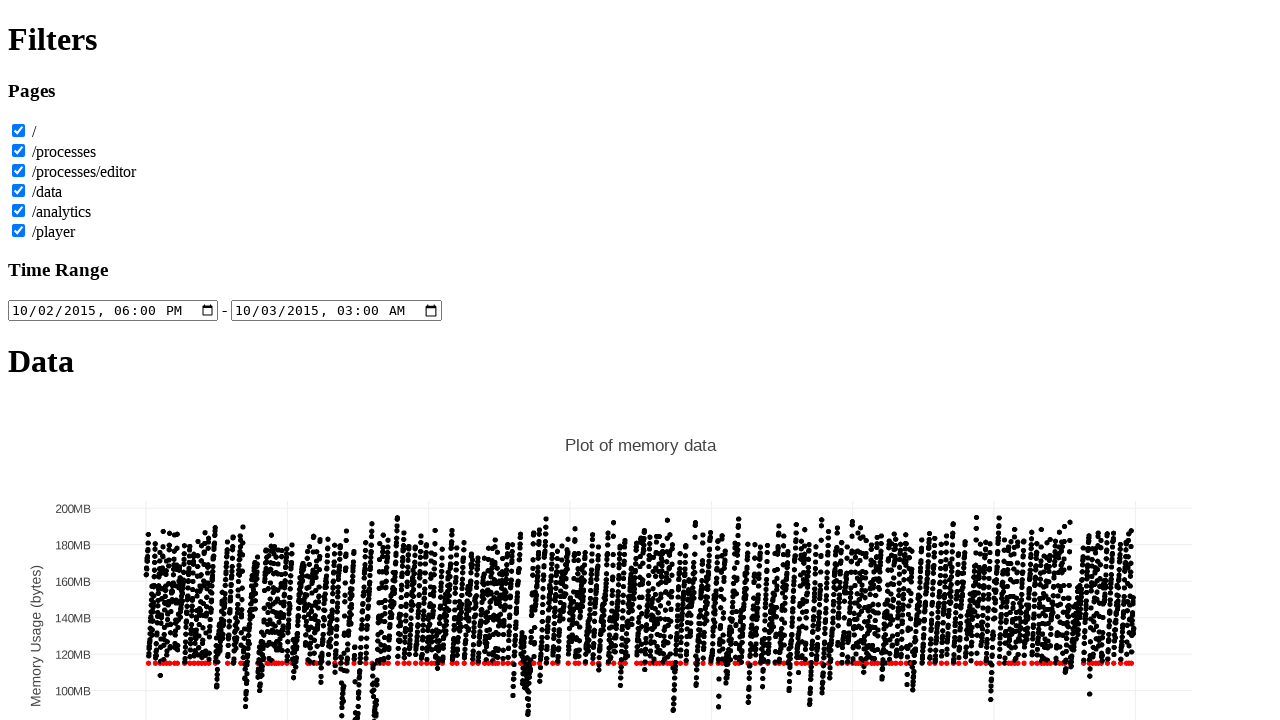

Clicked filterPageData button to filter by page data at (18, 190) on #filterPageData
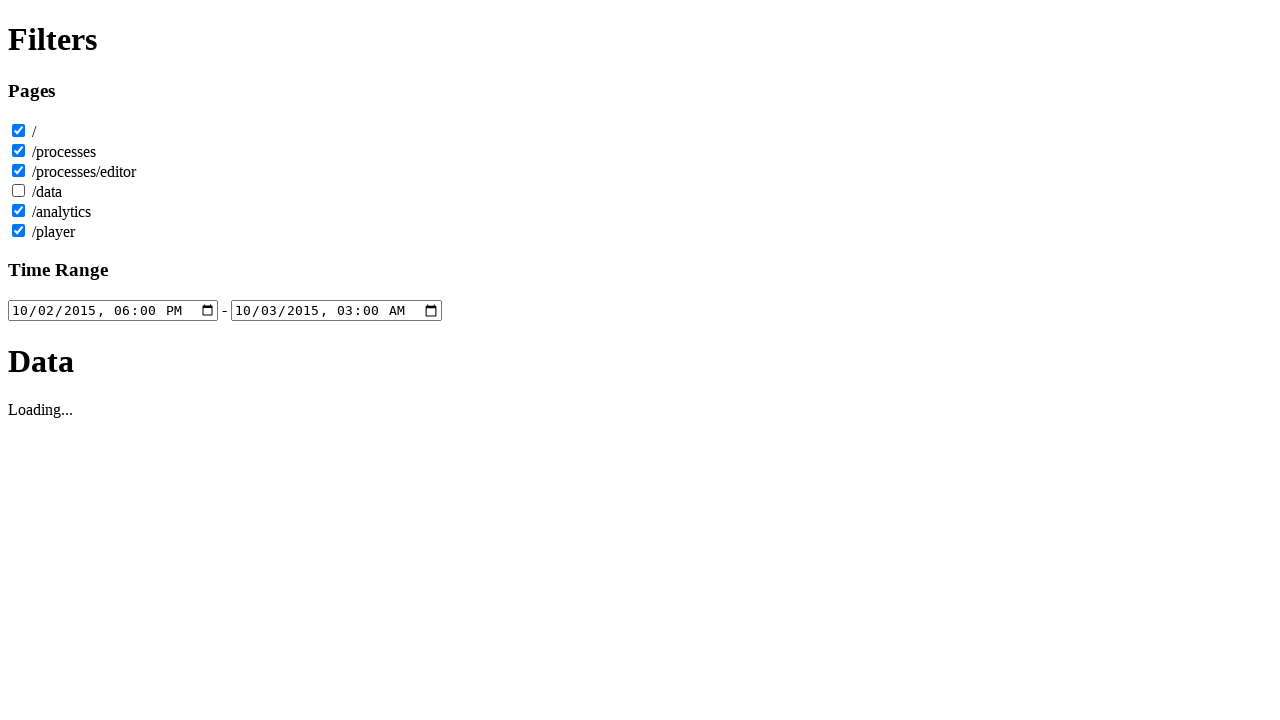

Waited 1 second for page data filter to take effect
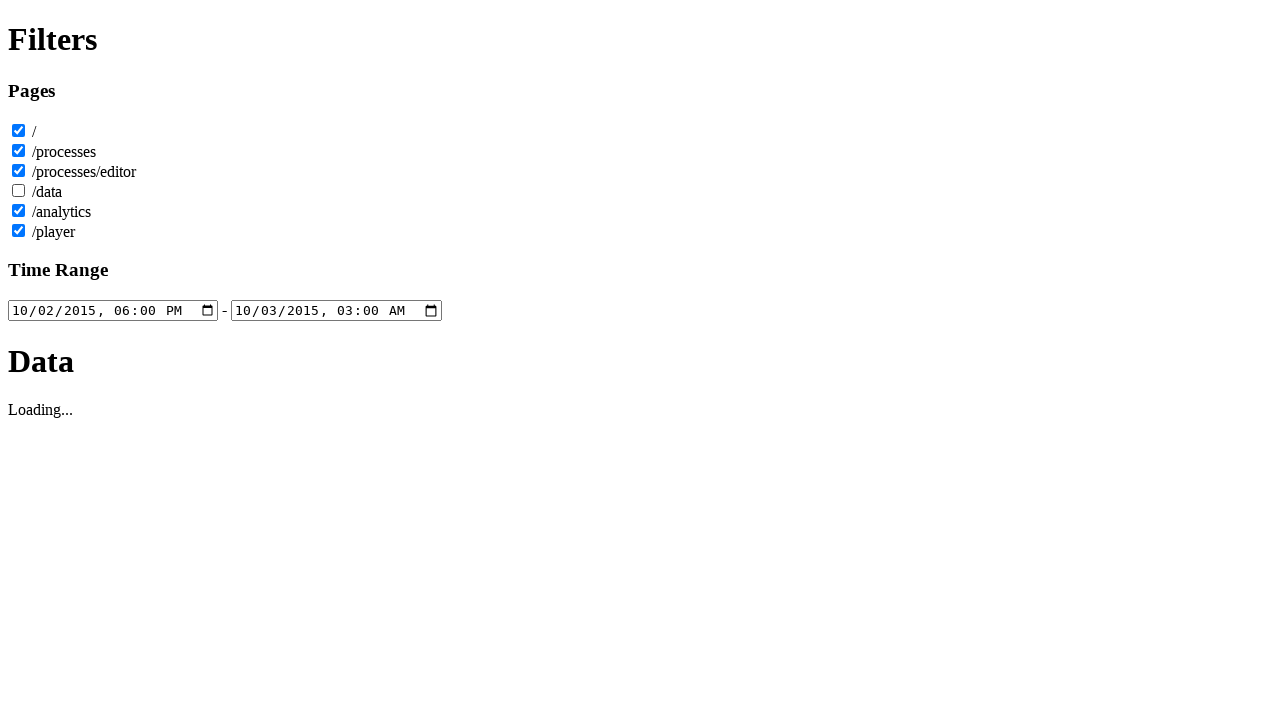

Captured crash statistics after page data filter: 181
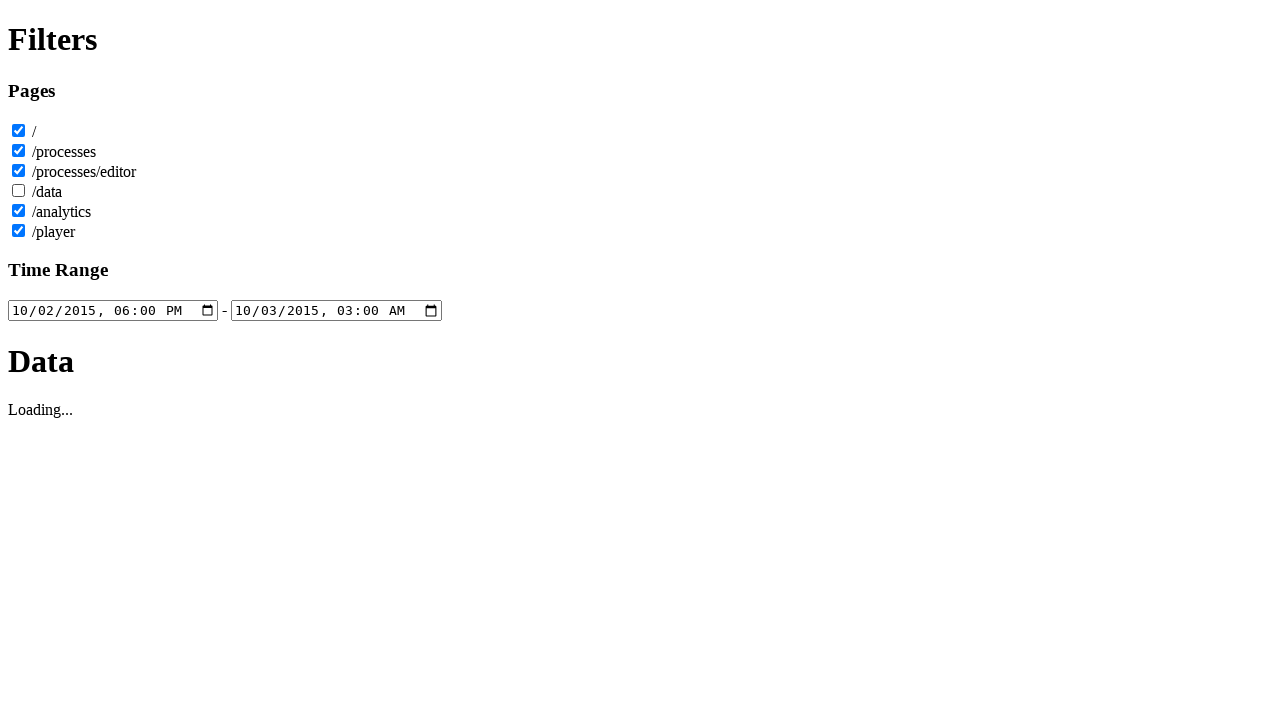

Clicked filterPageAnalytics button to filter by page analytics at (18, 210) on #filterPageAnalytics
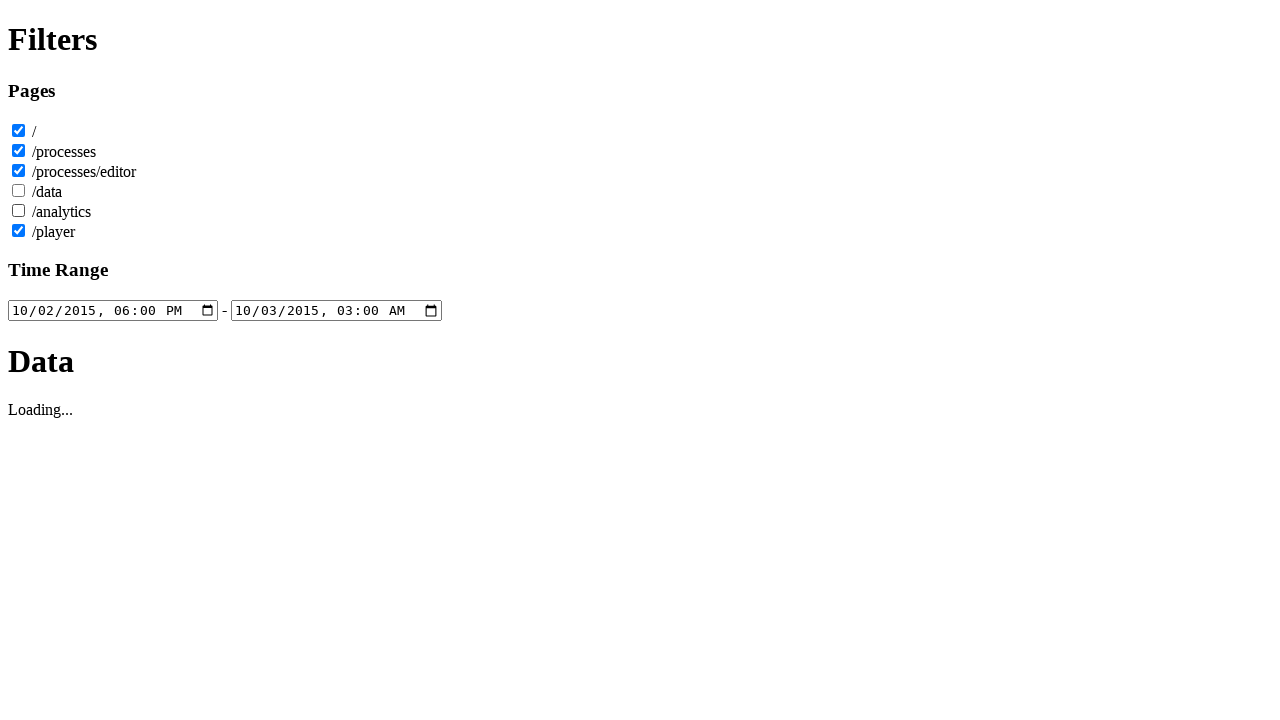

Waited 1 second for page analytics filter to take effect
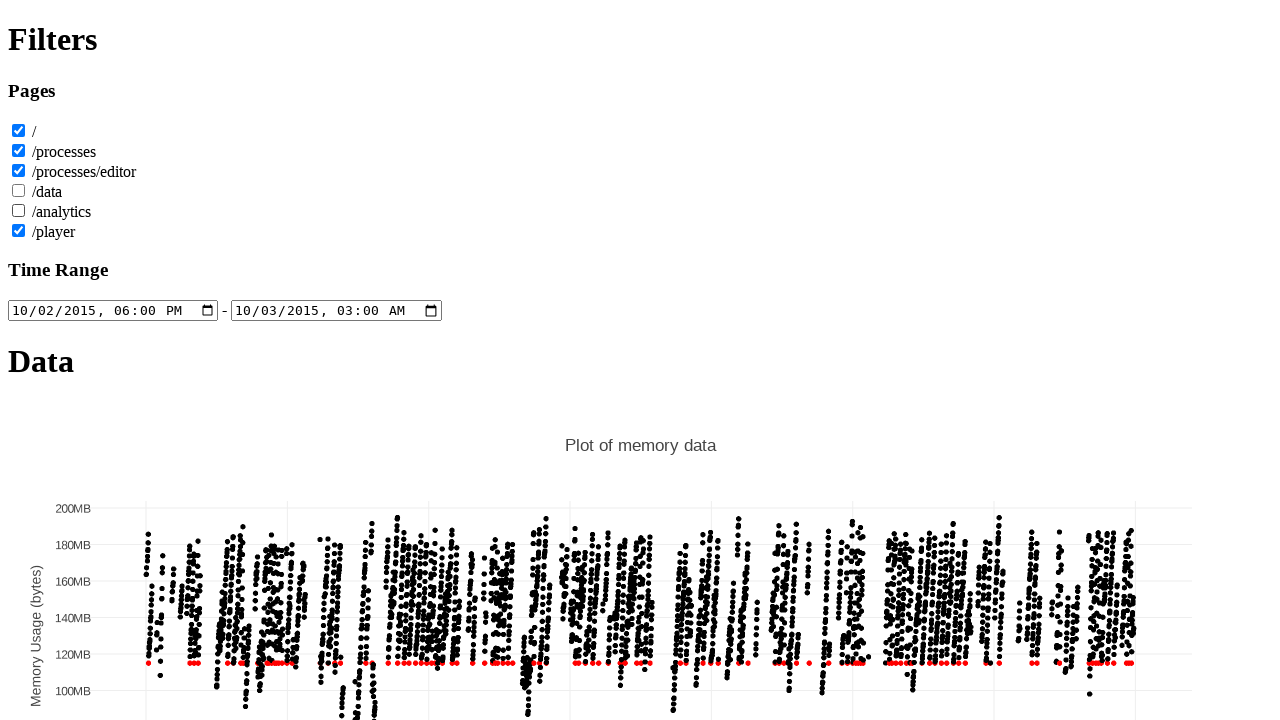

Captured crash statistics after page analytics filter: 110
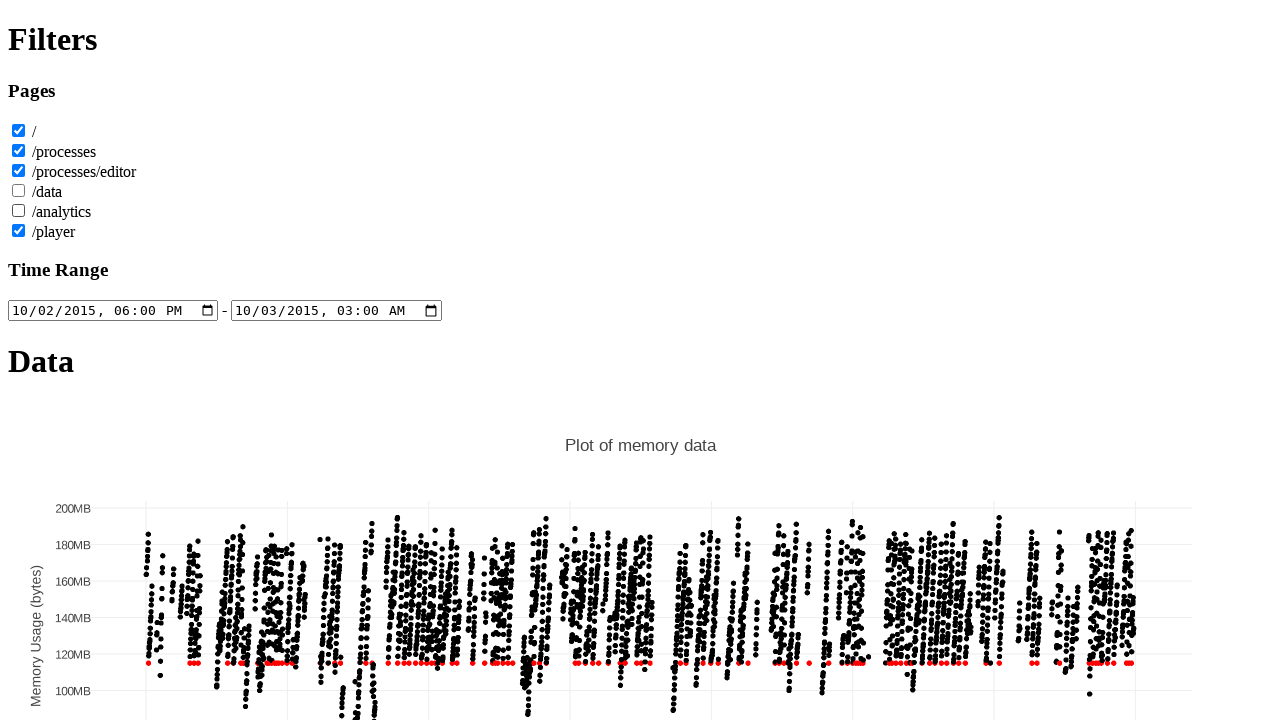

Verified crash statistics element remains visible after all filter interactions
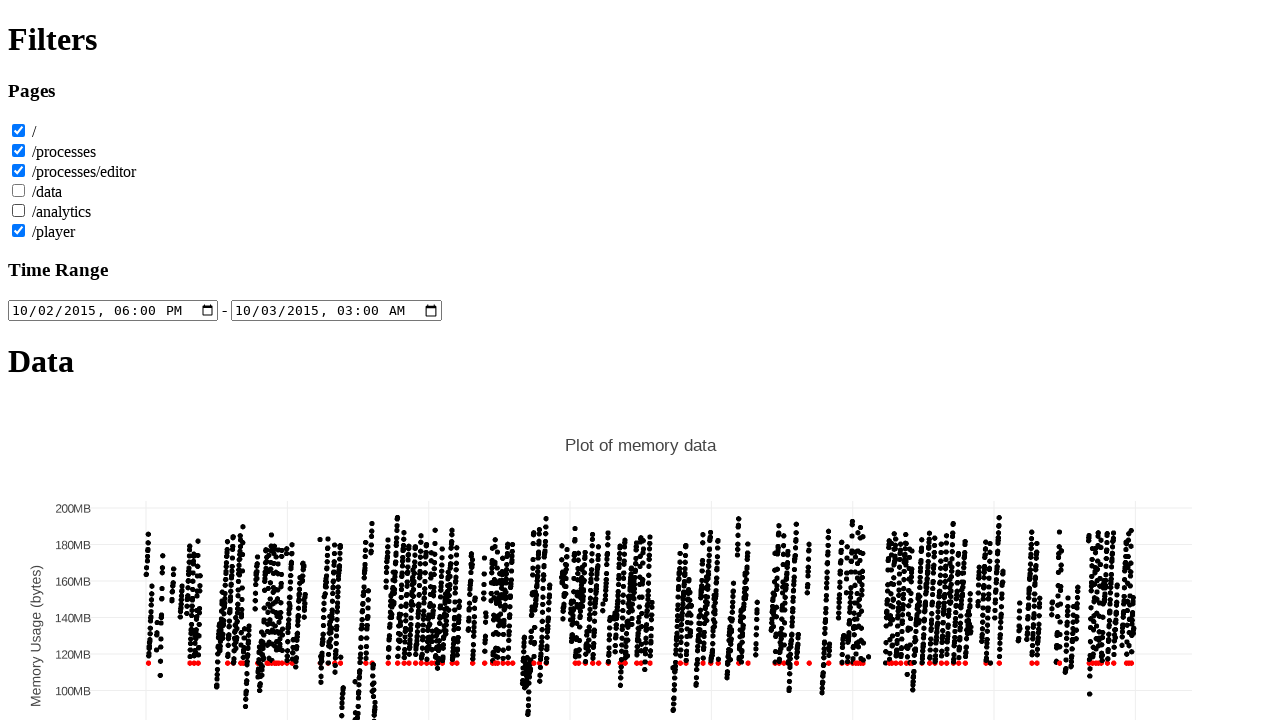

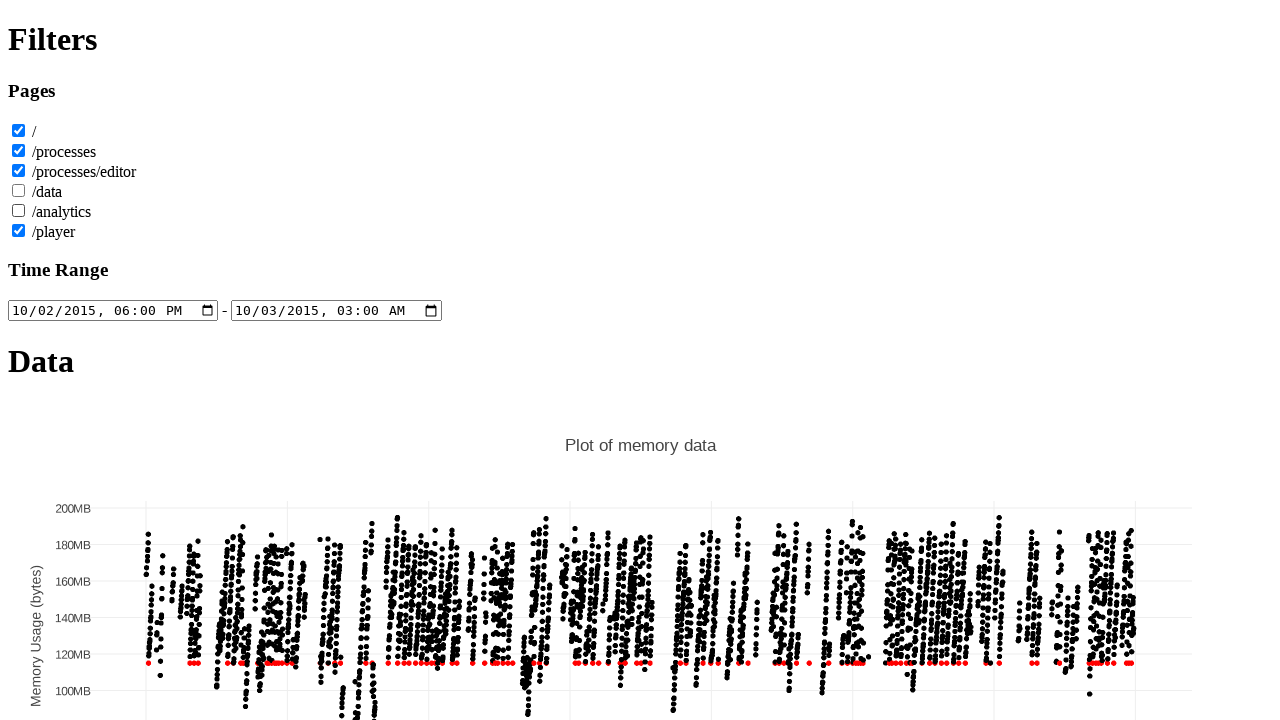